Tests closing an entry advertisement modal popup by clicking the Close button on a demo testing website.

Starting URL: https://the-internet.herokuapp.com/entry_ad

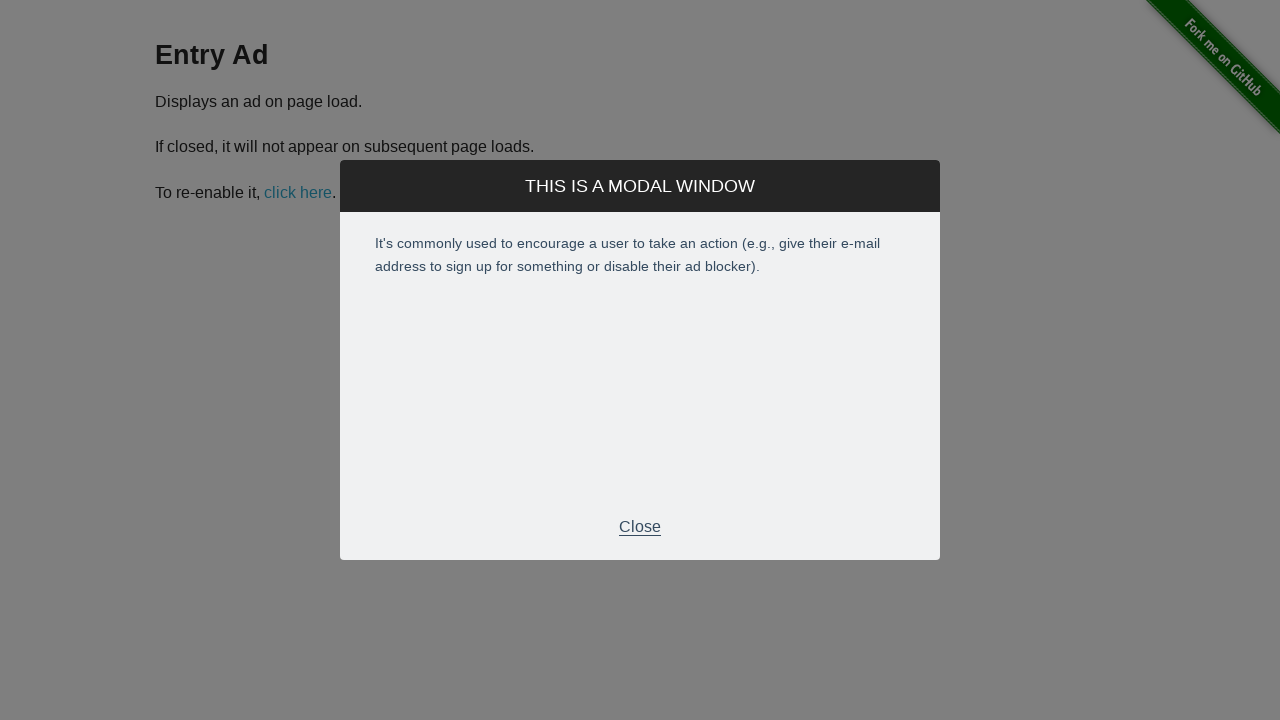

Waited for entry advertisement modal to appear with Close button
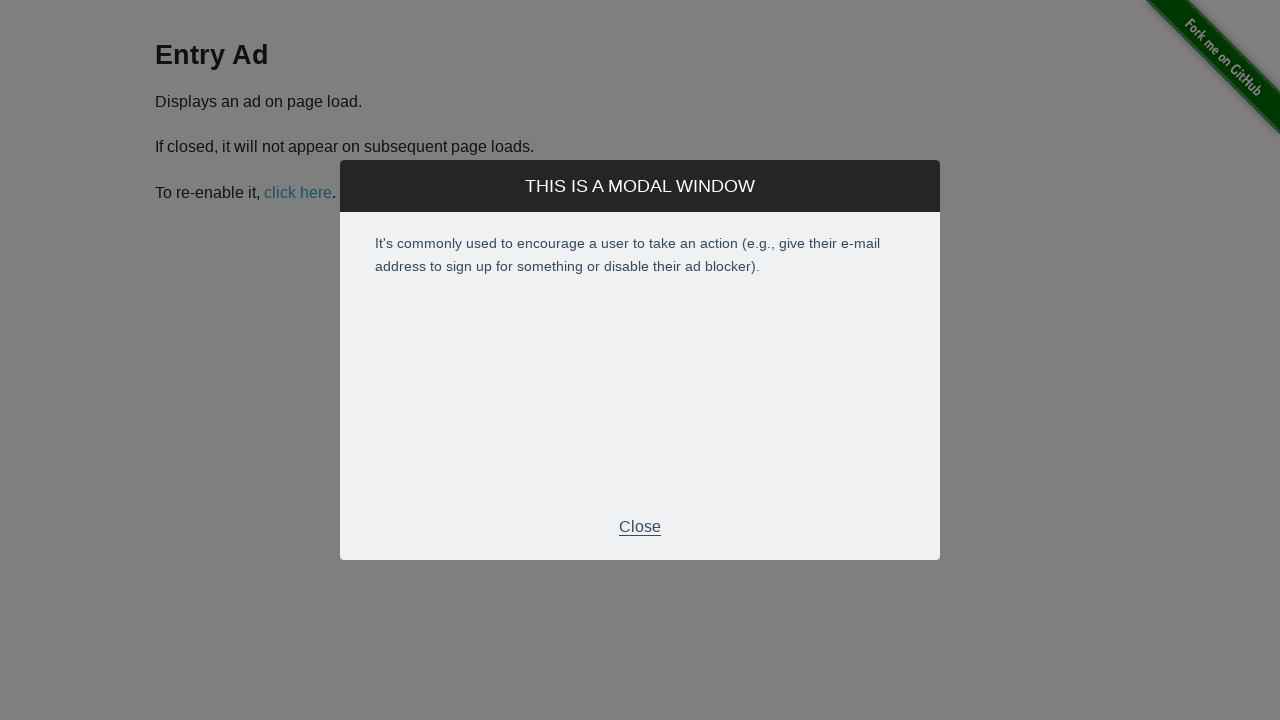

Clicked Close button on entry advertisement modal at (640, 527) on xpath=//p[text()='Close']
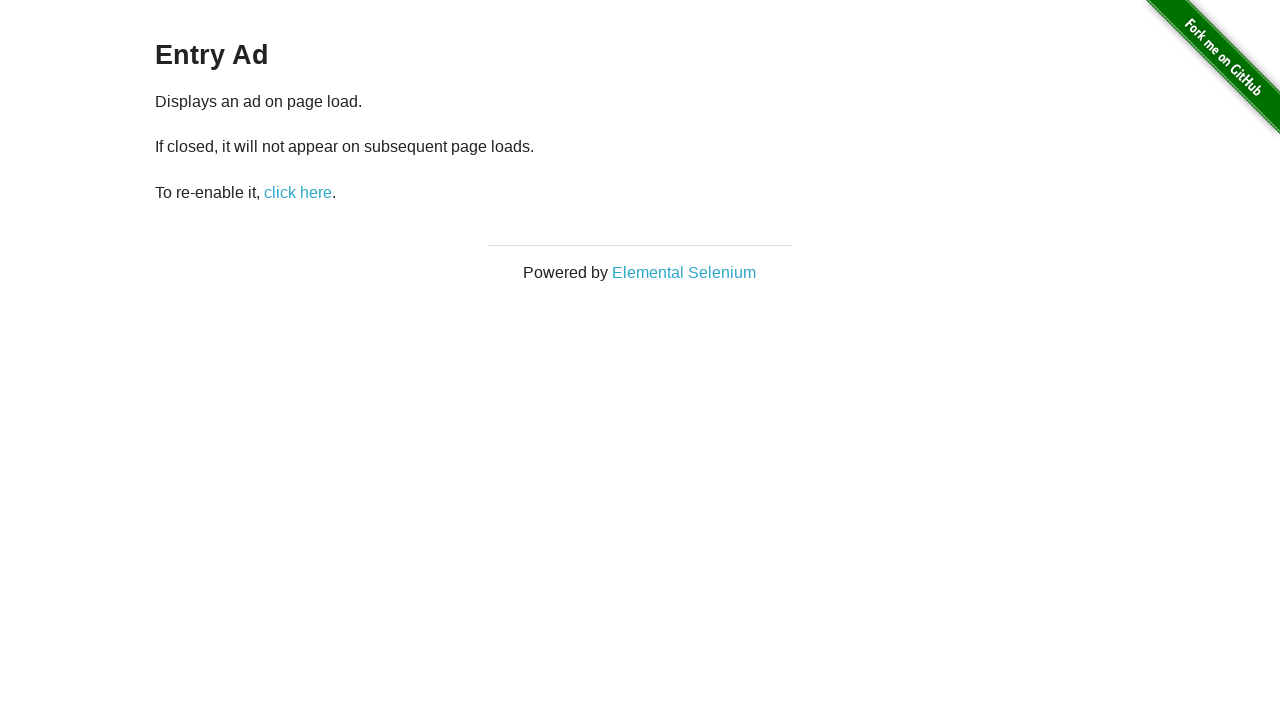

Entry advertisement modal closed successfully
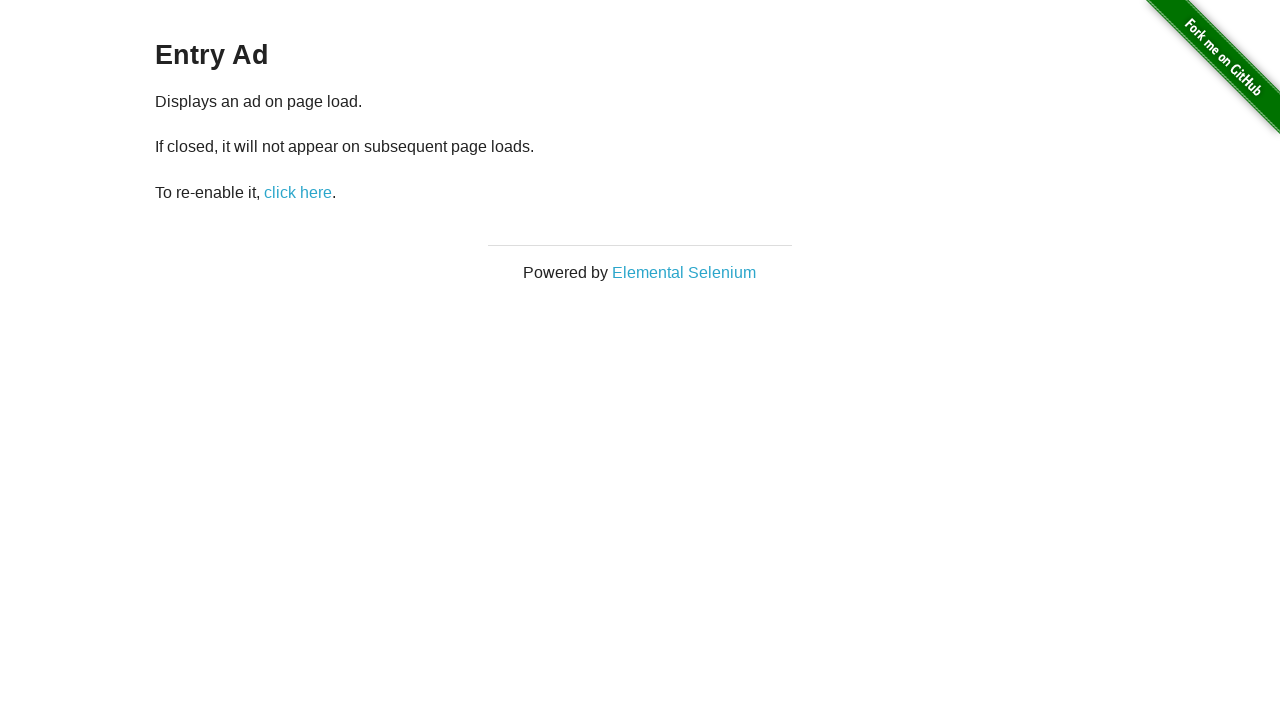

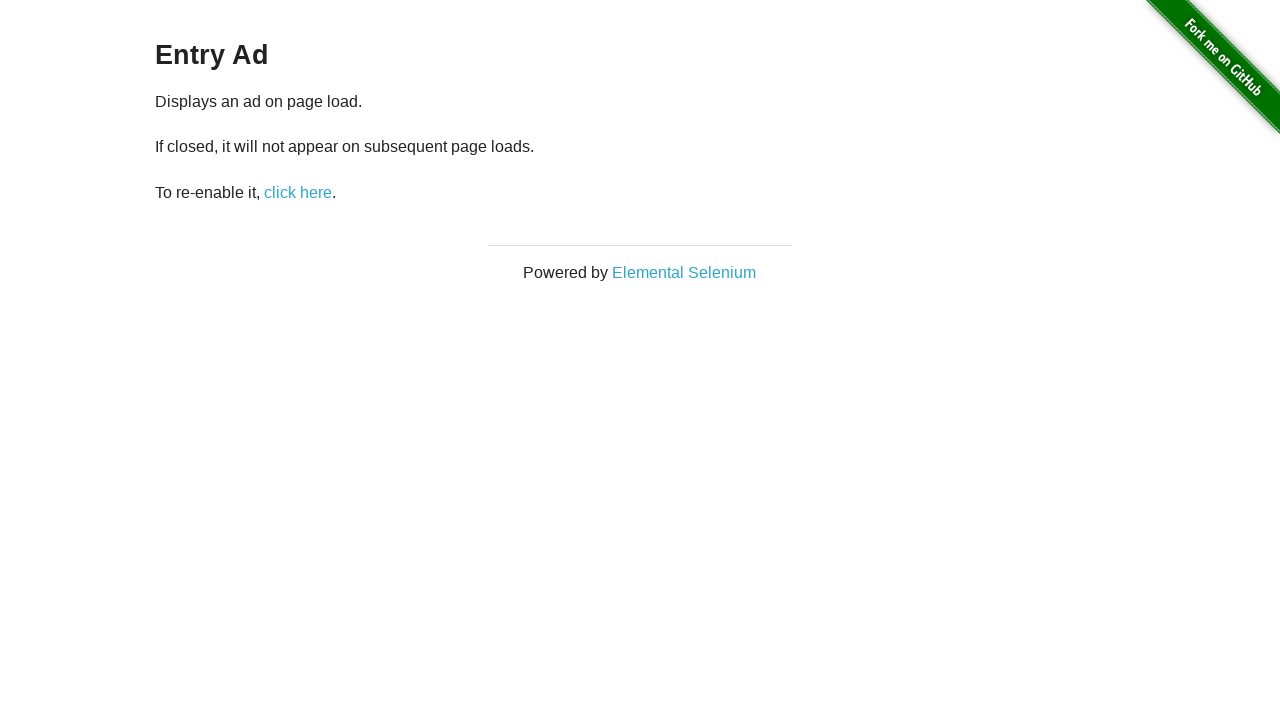